Tests web alert handling by submitting incomplete form (missing destination), accepting the alert, then completing the form with destination and searching again.

Starting URL: https://www.apsrtconline.in/

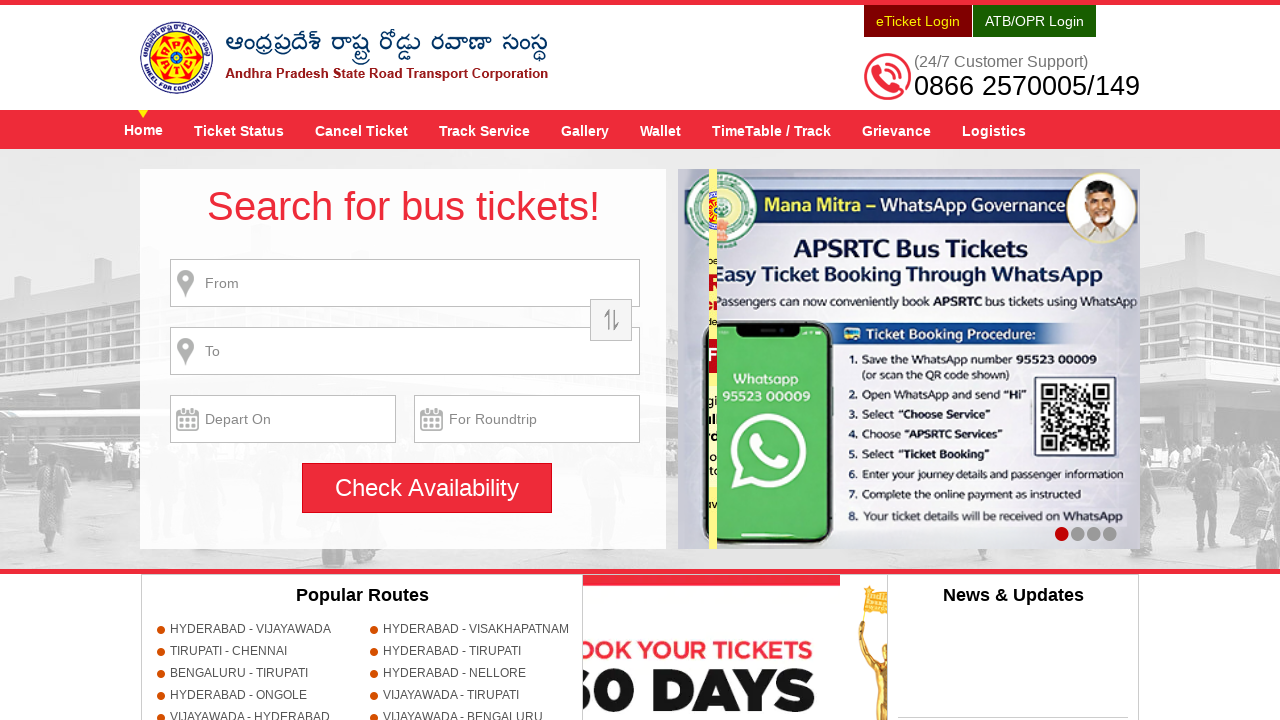

Filled source city field with 'HYDERABAD' on input[name='source']
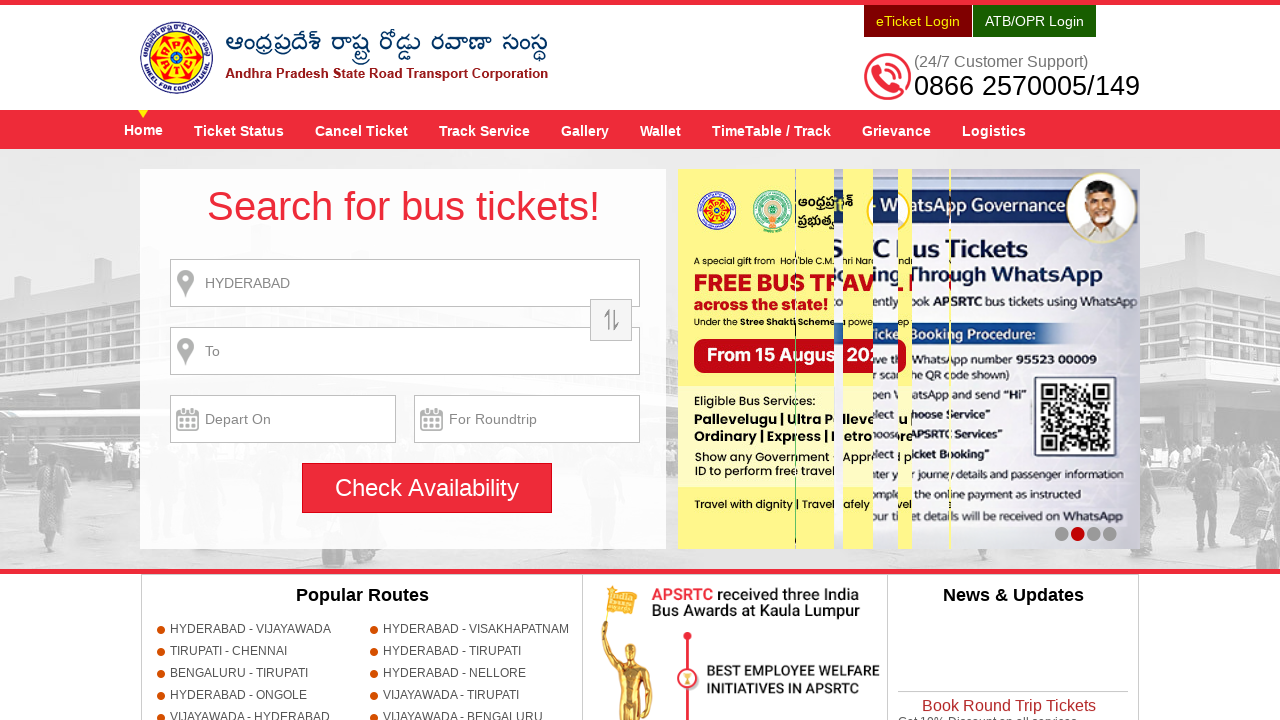

Waited 1 second for autocomplete to appear
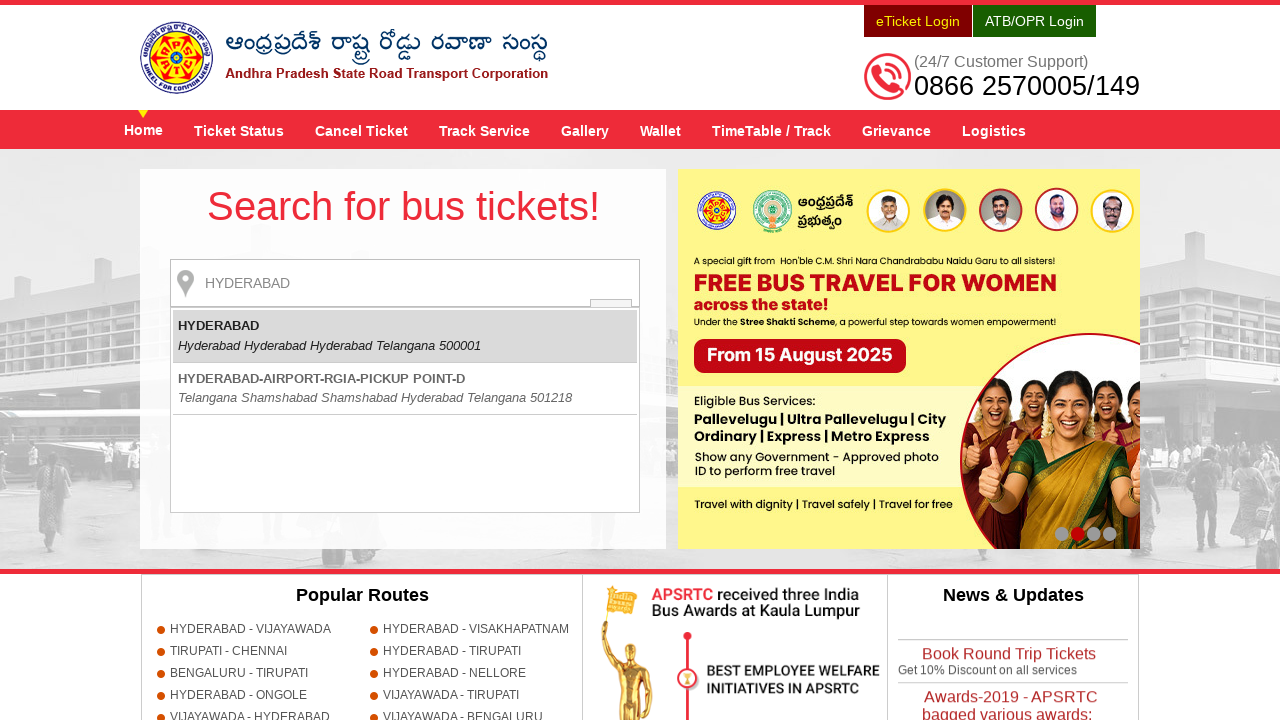

Pressed Enter to select source city from autocomplete
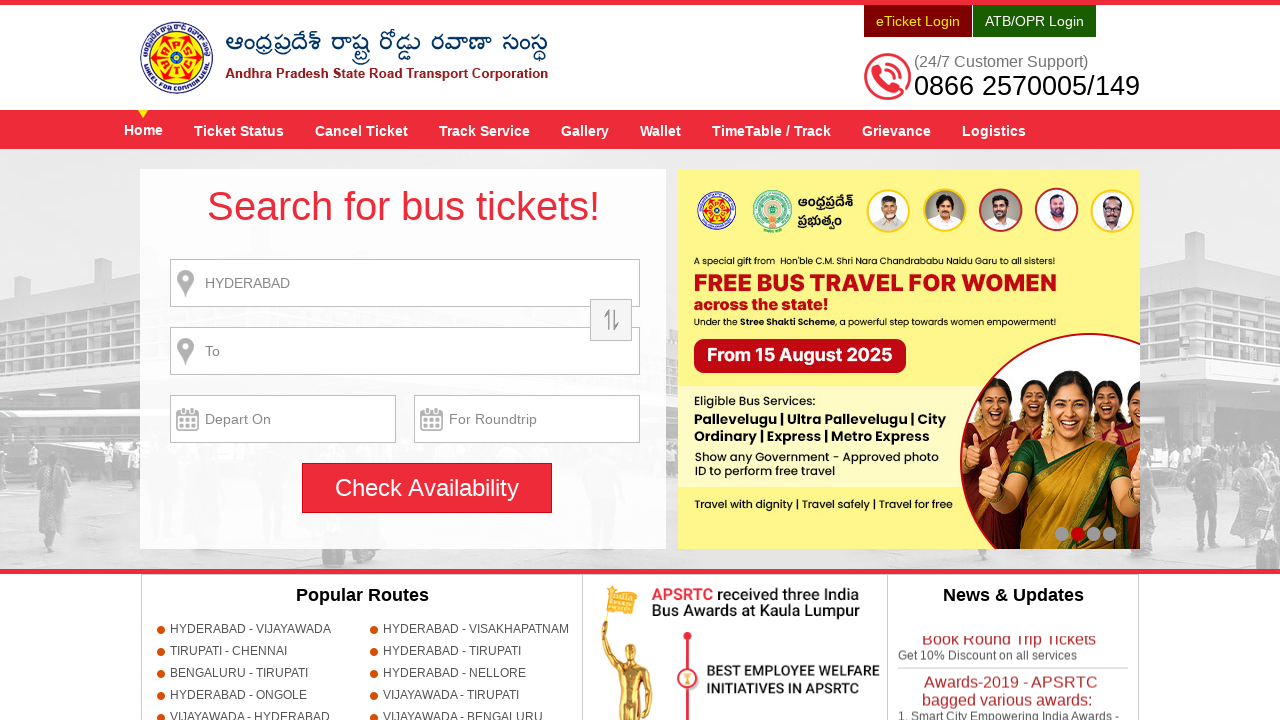

Clicked search button without destination to trigger alert at (427, 488) on input[name='searchBtn']
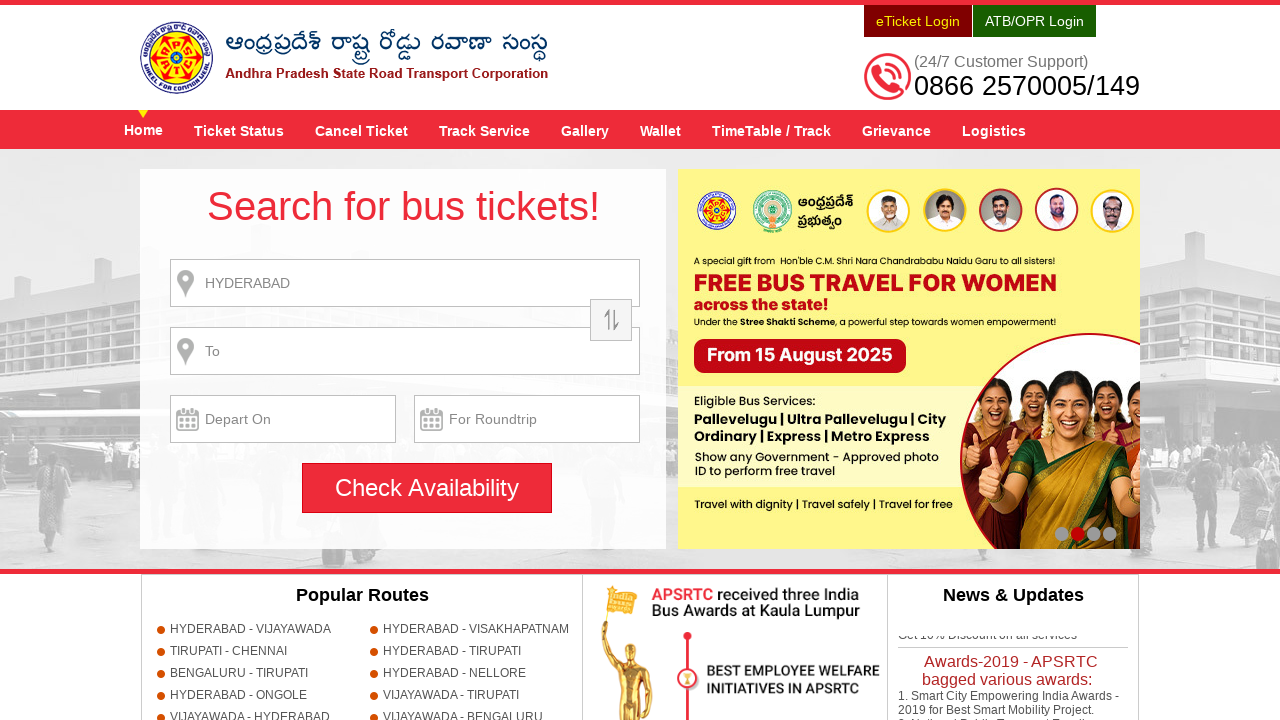

Set up dialog handler to accept alerts
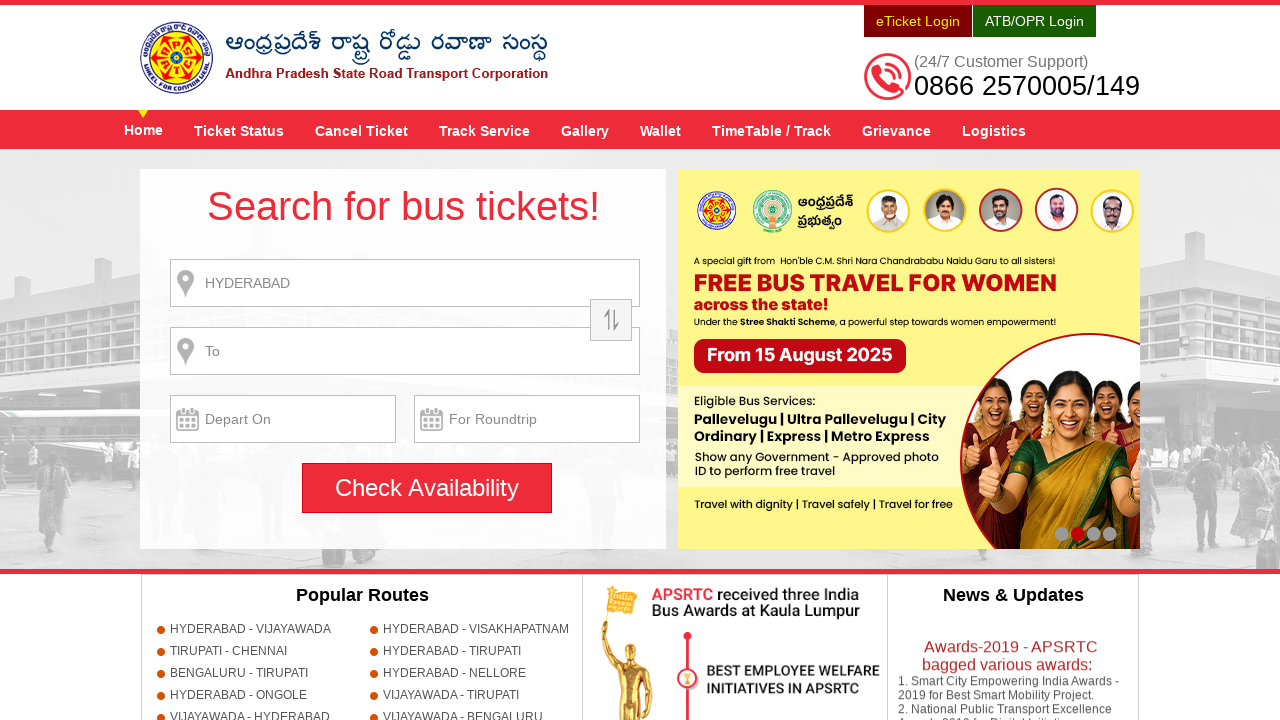

Filled destination city field with 'GUNTUR' on input[name='destination']
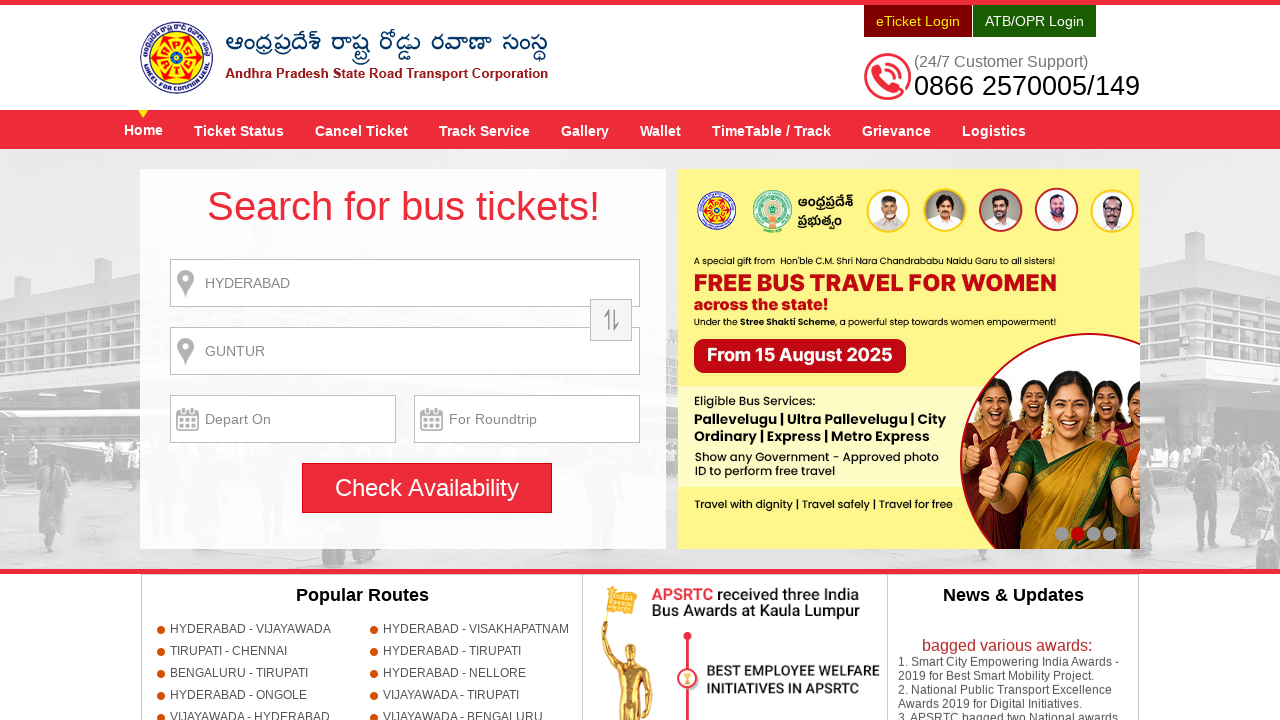

Waited 1 second for destination autocomplete to appear
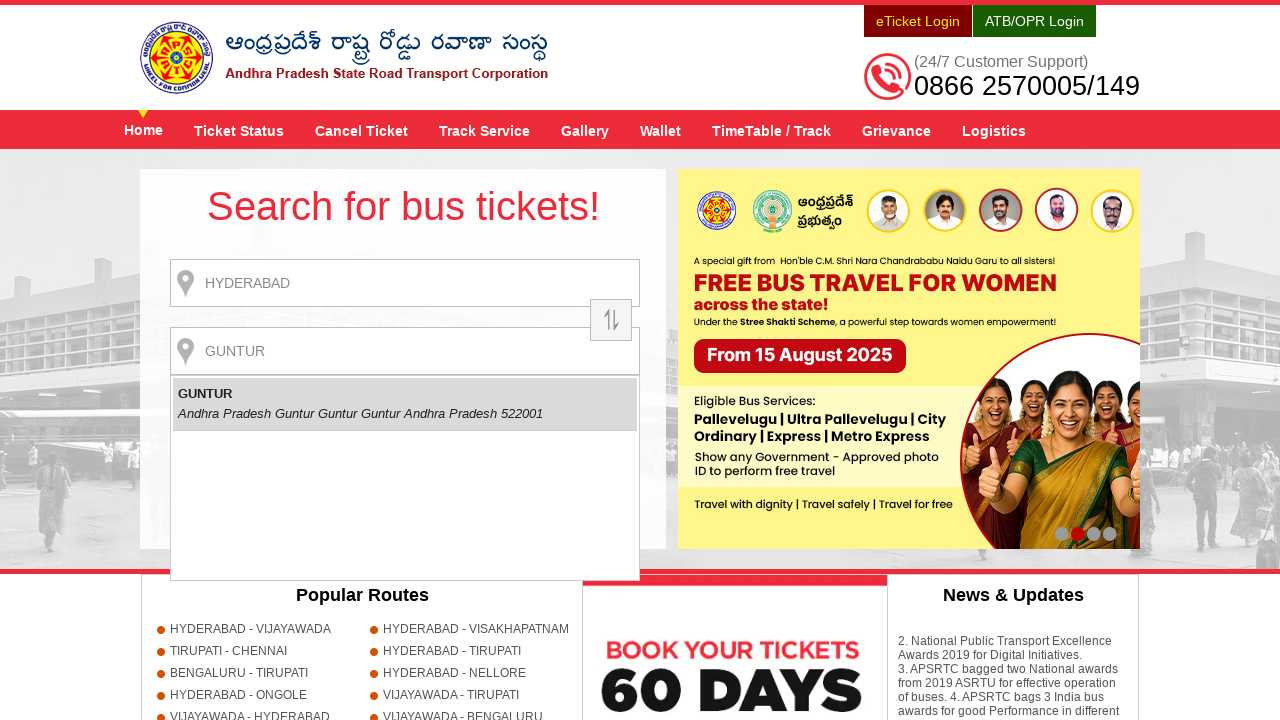

Pressed Enter to select destination city from autocomplete
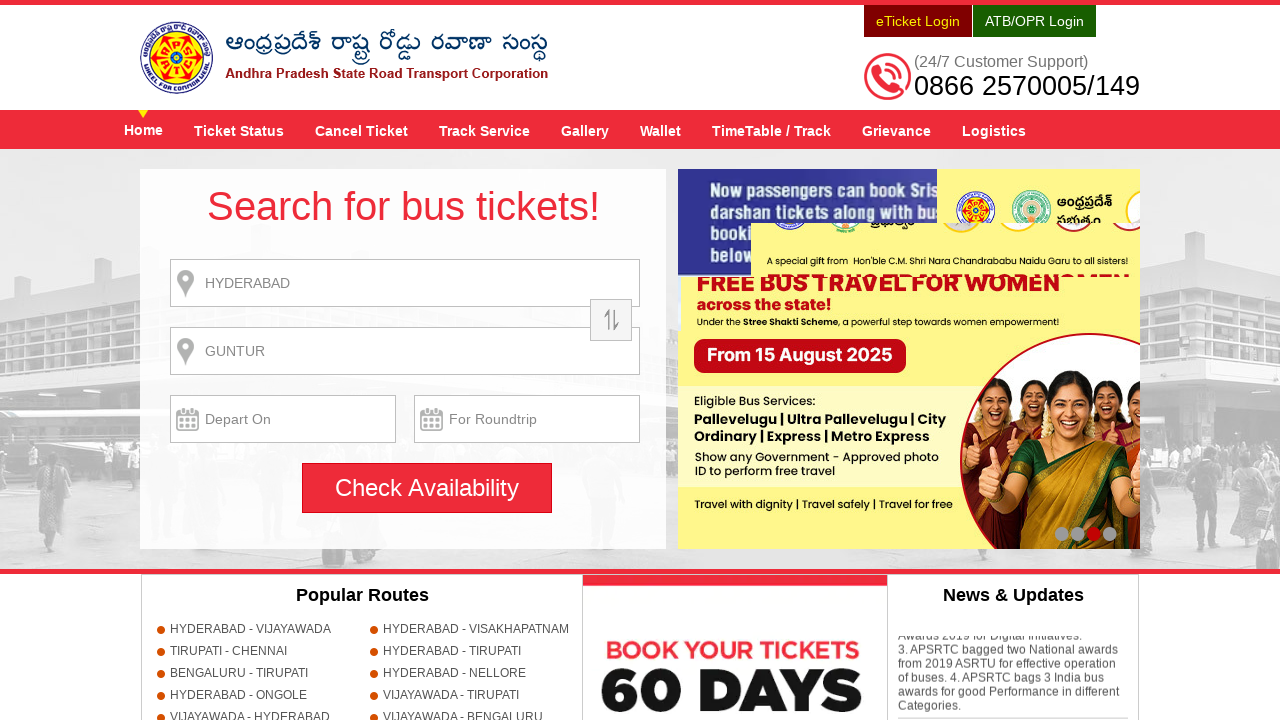

Clicked search button with complete form (source and destination) at (427, 488) on input[name='searchBtn']
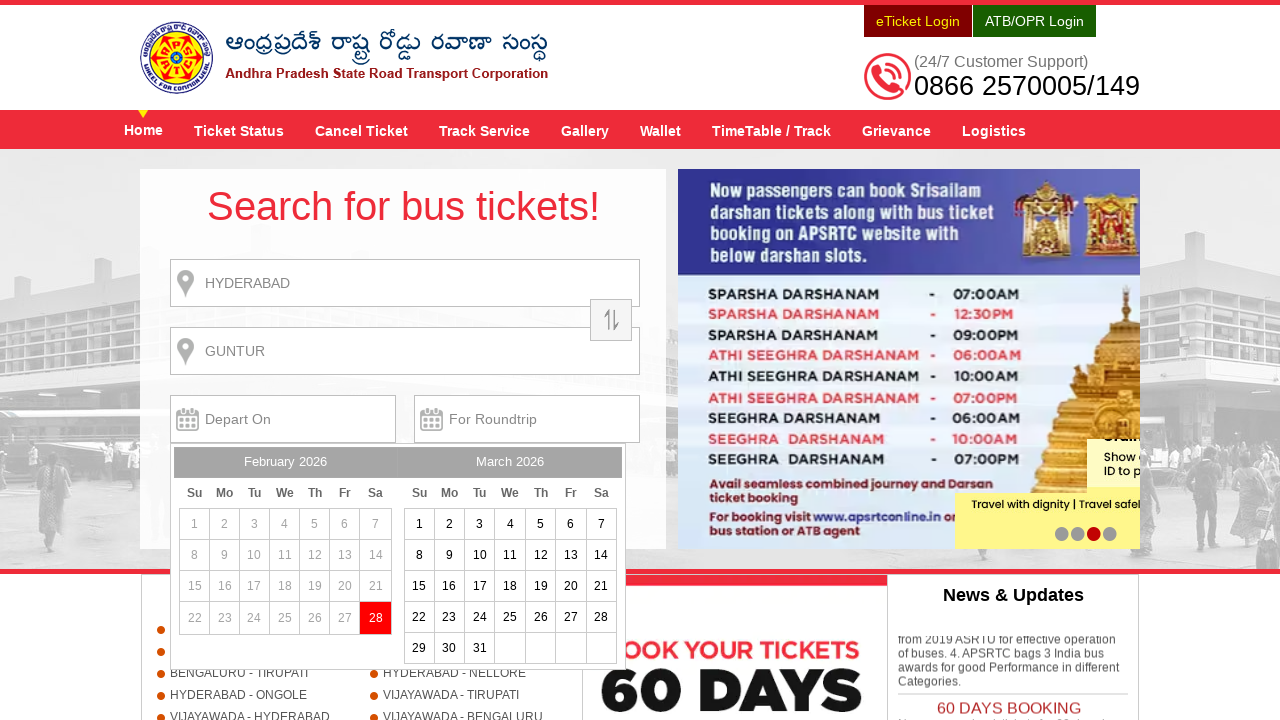

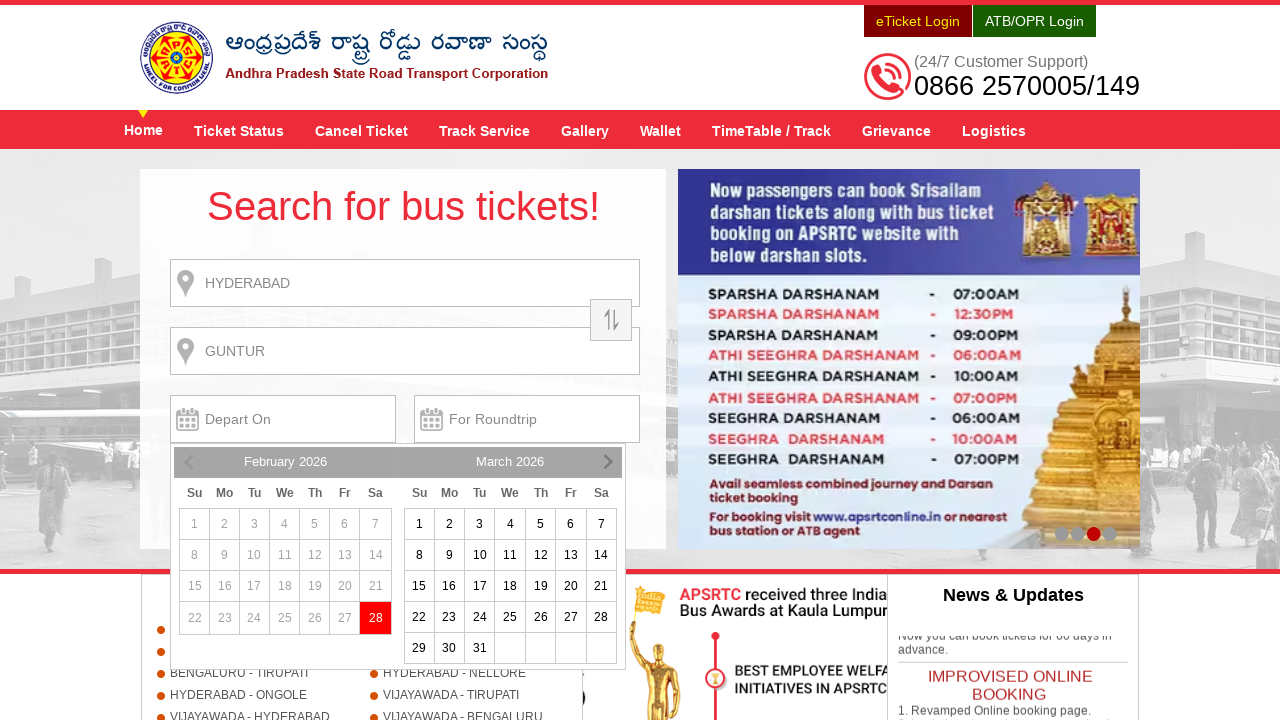